Tests dropdown selection functionality by selecting the second option from a dropdown menu

Starting URL: https://rahulshettyacademy.com/AutomationPractice/

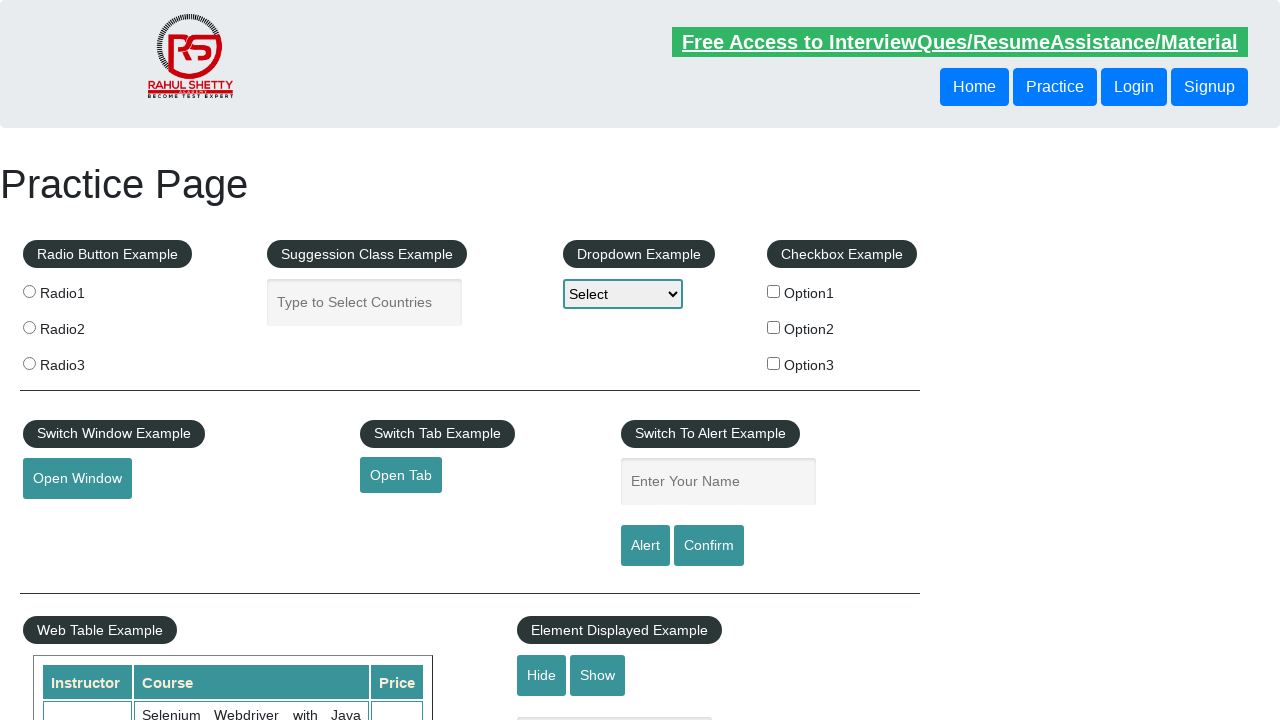

Selected second option from dropdown menu on #dropdown-class-example
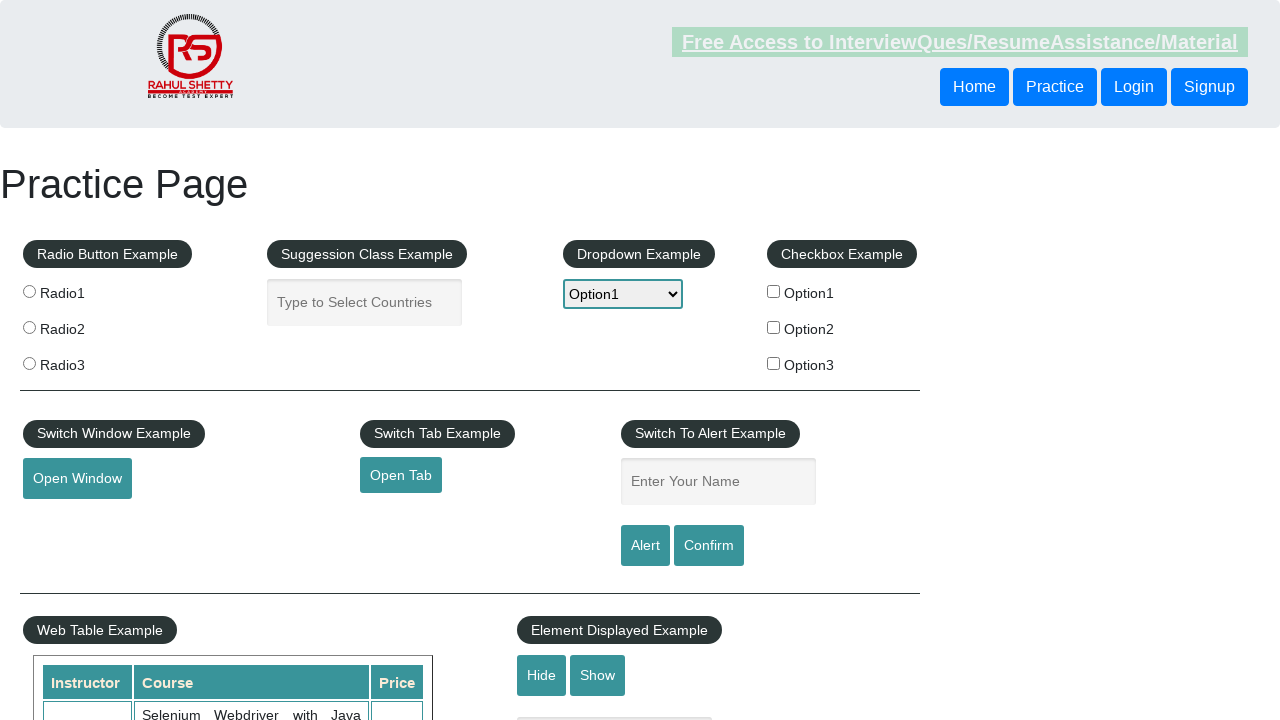

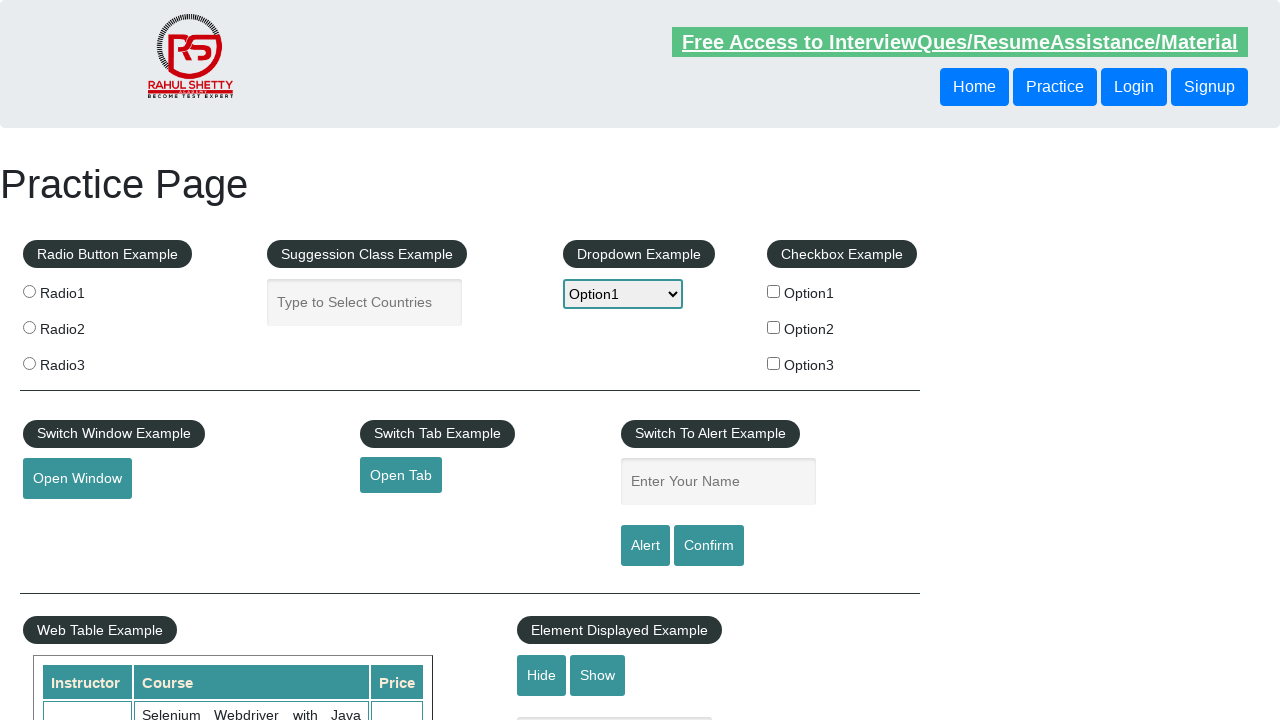